Tests unmarking completed todo items by unchecking their checkboxes.

Starting URL: https://demo.playwright.dev/todomvc

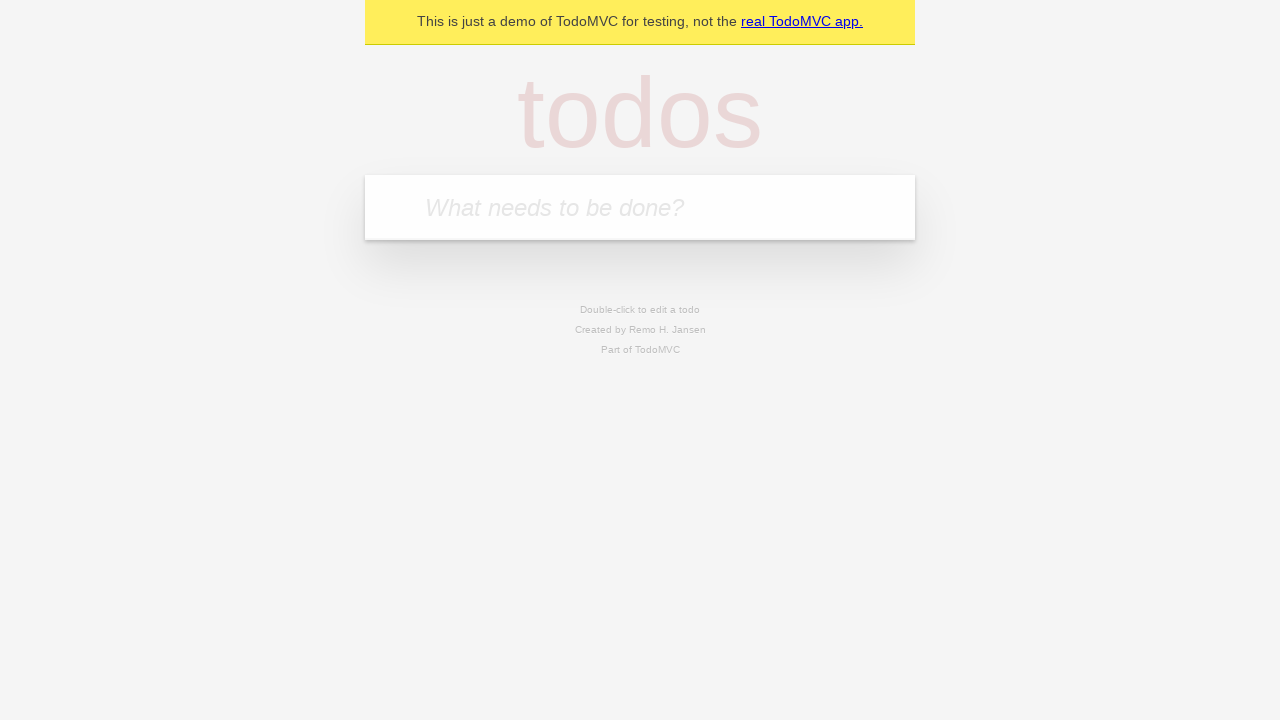

Filled todo input with 'buy some cheese' on internal:attr=[placeholder="What needs to be done?"i]
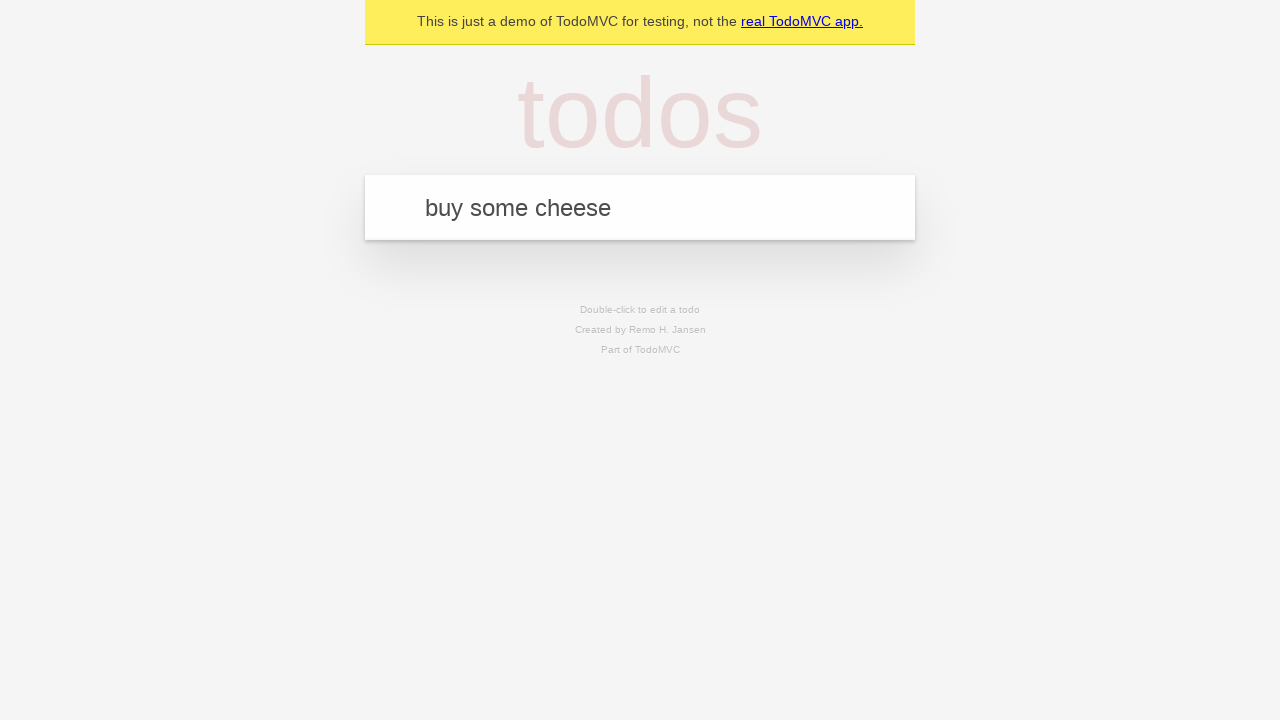

Pressed Enter to create first todo item on internal:attr=[placeholder="What needs to be done?"i]
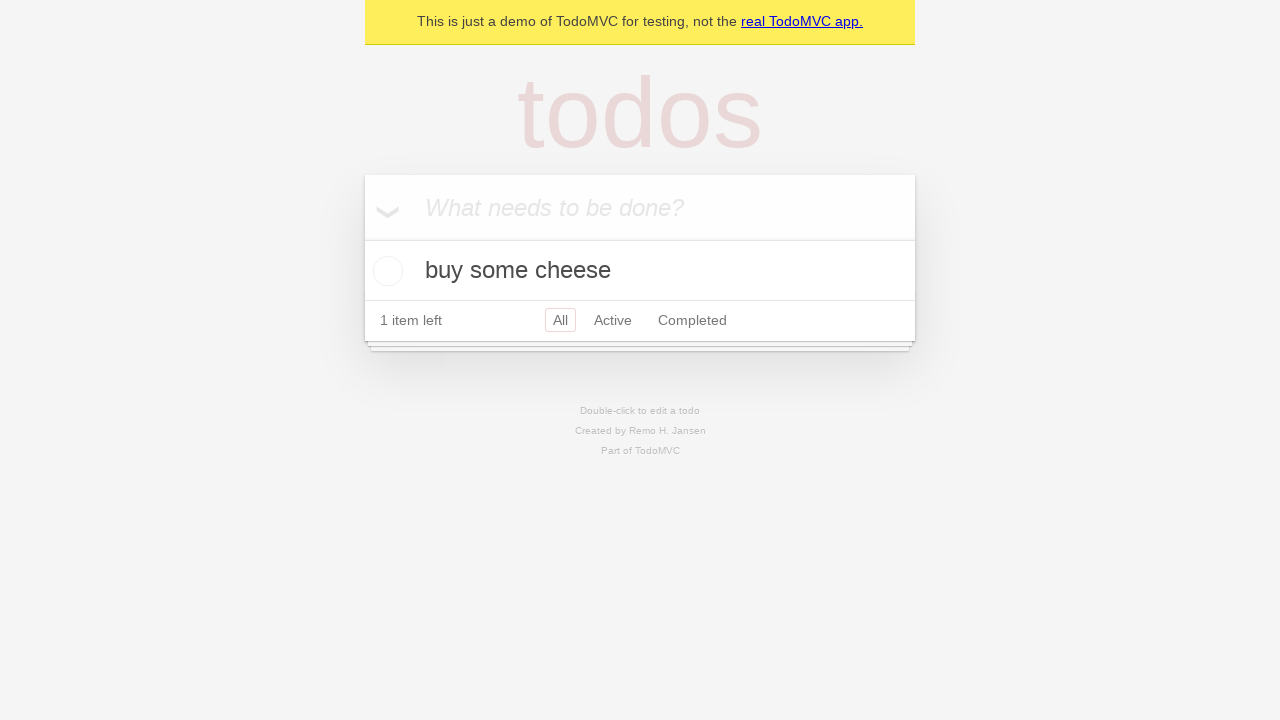

Filled todo input with 'feed the cat' on internal:attr=[placeholder="What needs to be done?"i]
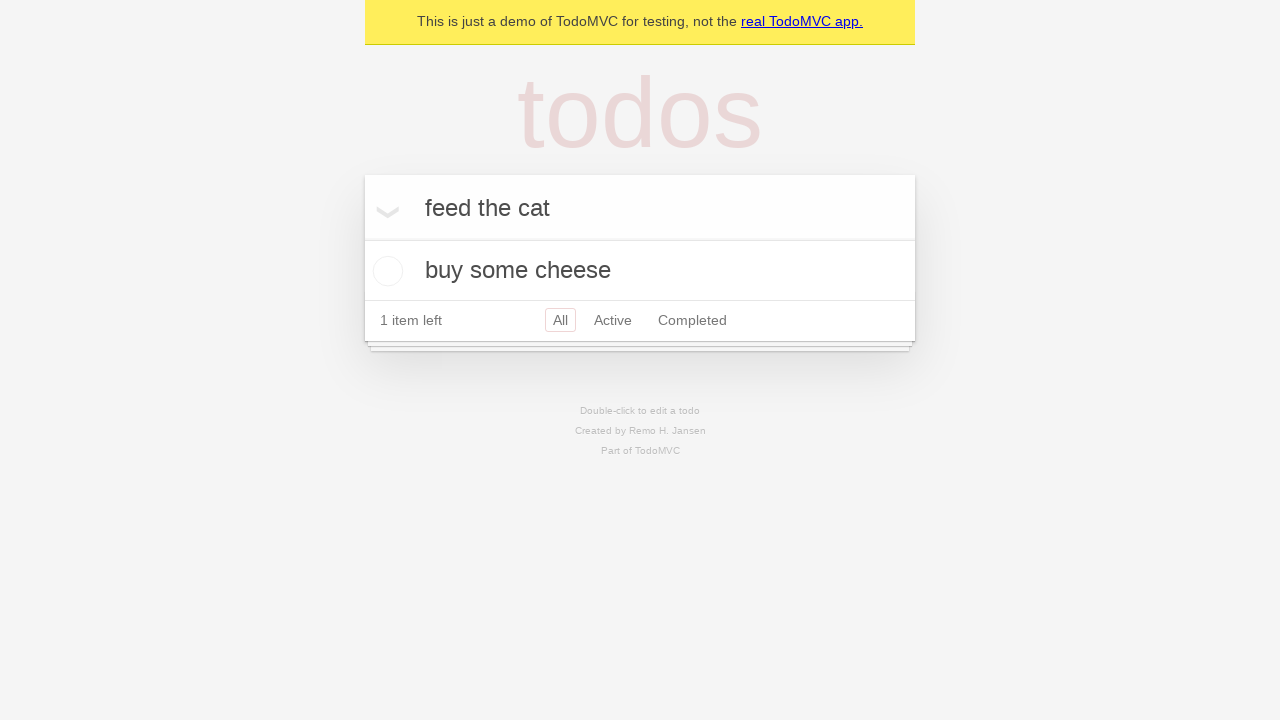

Pressed Enter to create second todo item on internal:attr=[placeholder="What needs to be done?"i]
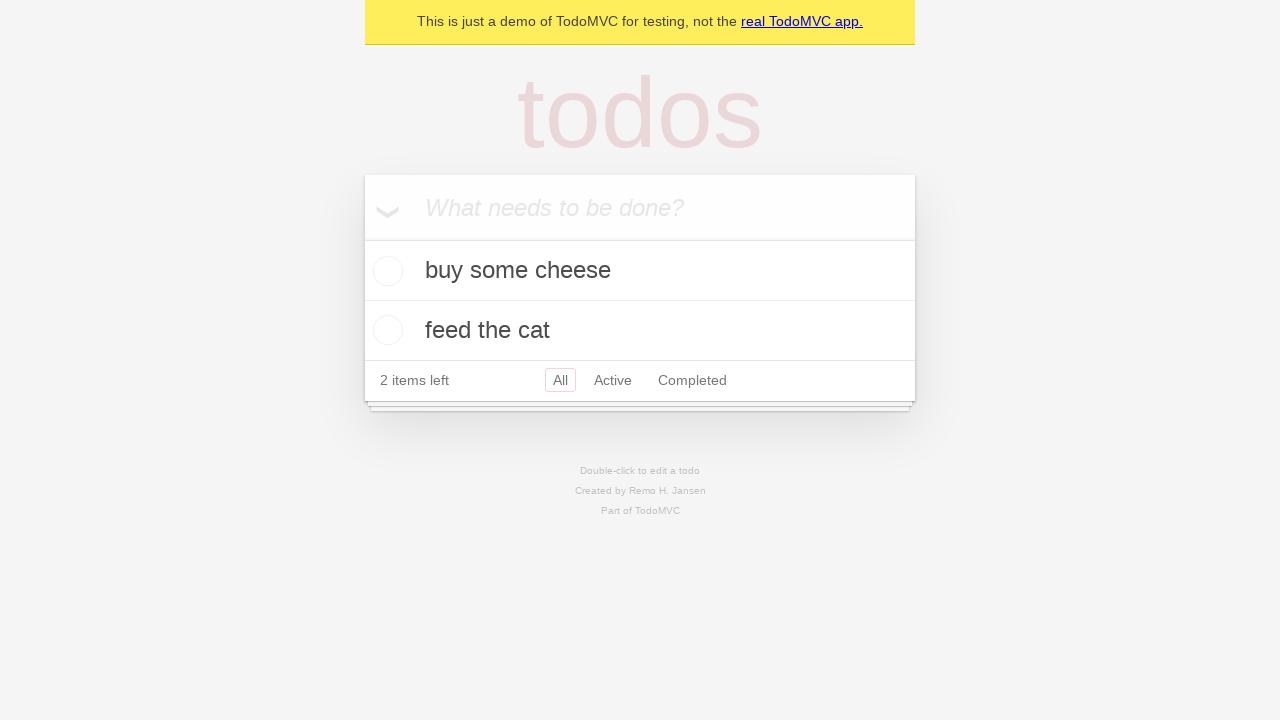

Waited for second todo item to load
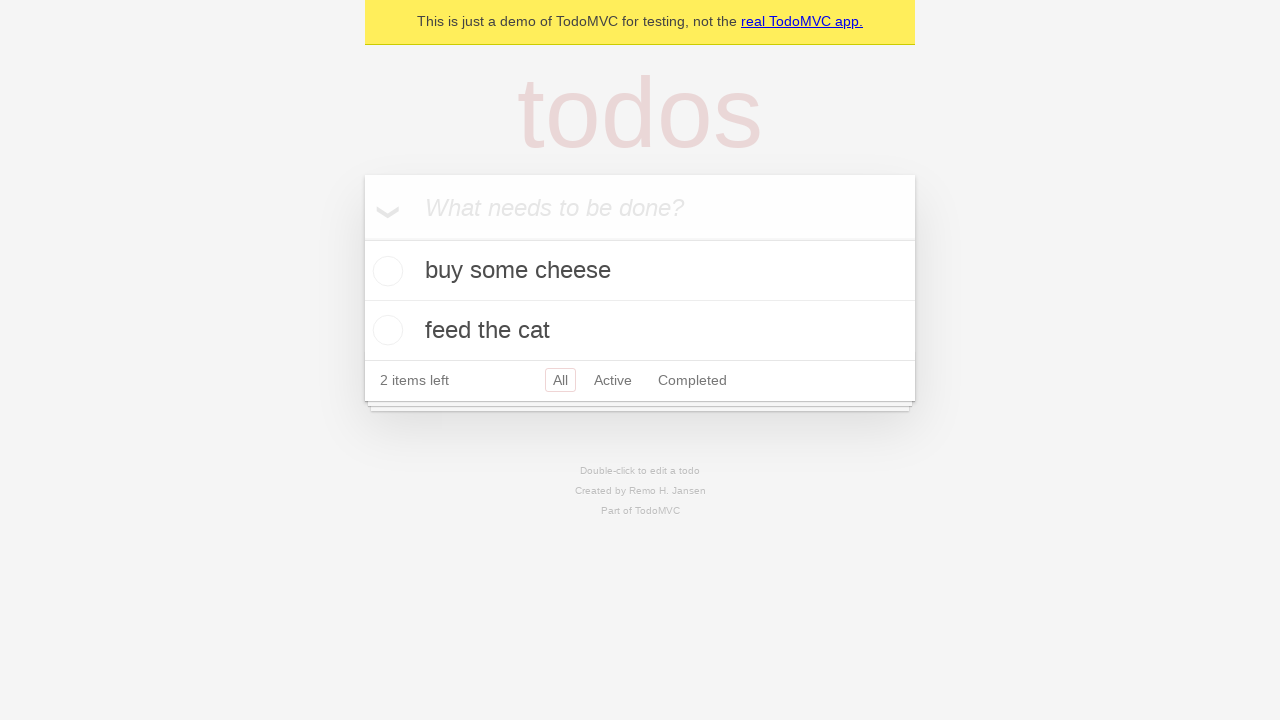

Checked the first todo item checkbox at (385, 271) on internal:testid=[data-testid="todo-item"s] >> nth=0 >> internal:role=checkbox
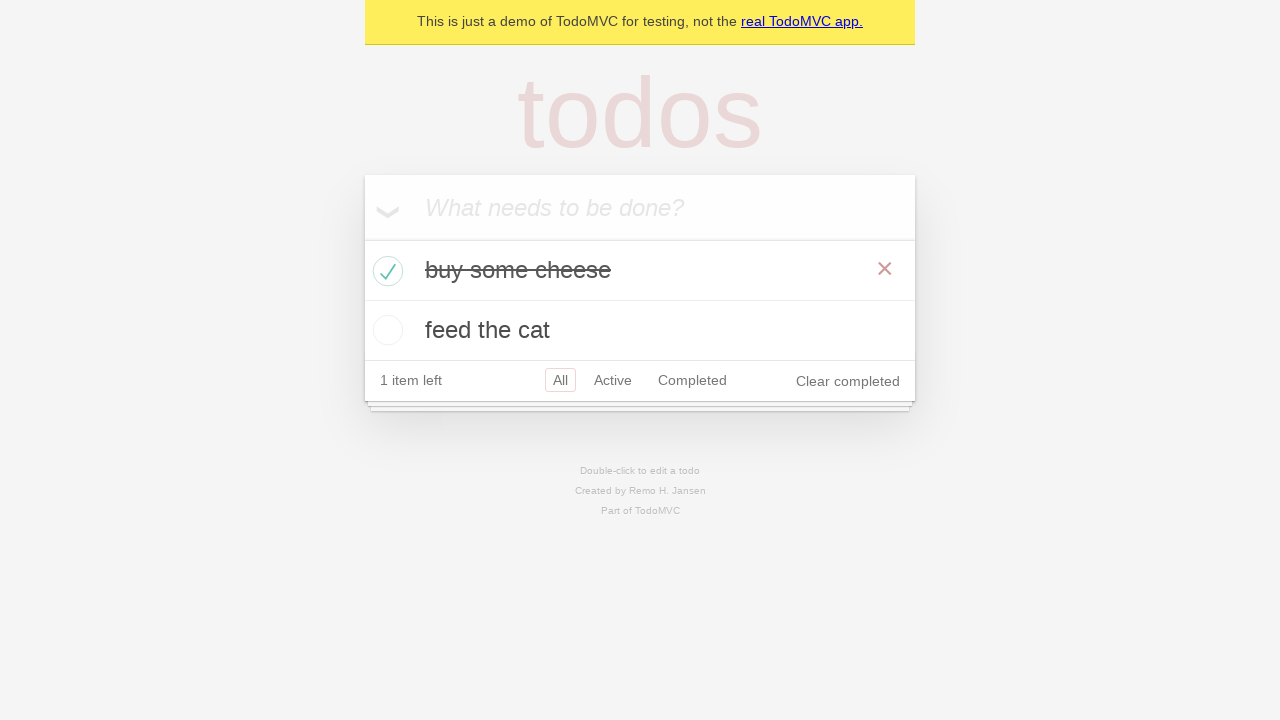

Unchecked the first todo item checkbox to mark it as incomplete at (385, 271) on internal:testid=[data-testid="todo-item"s] >> nth=0 >> internal:role=checkbox
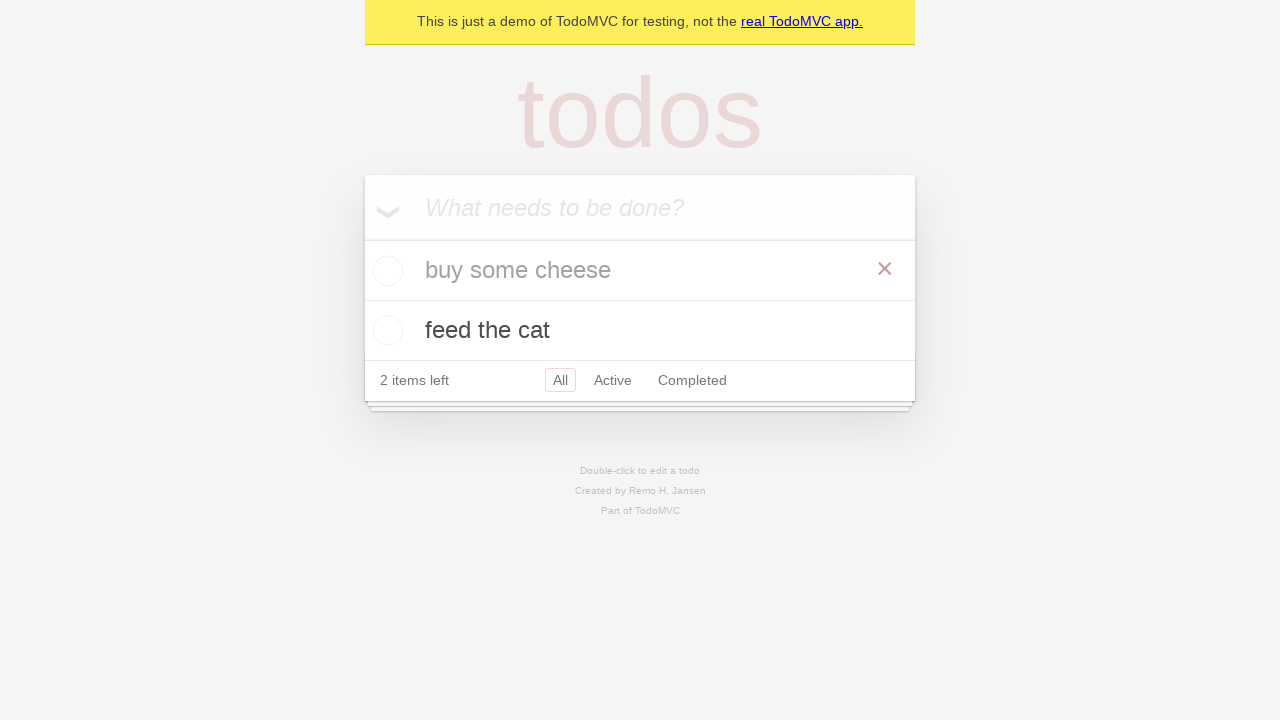

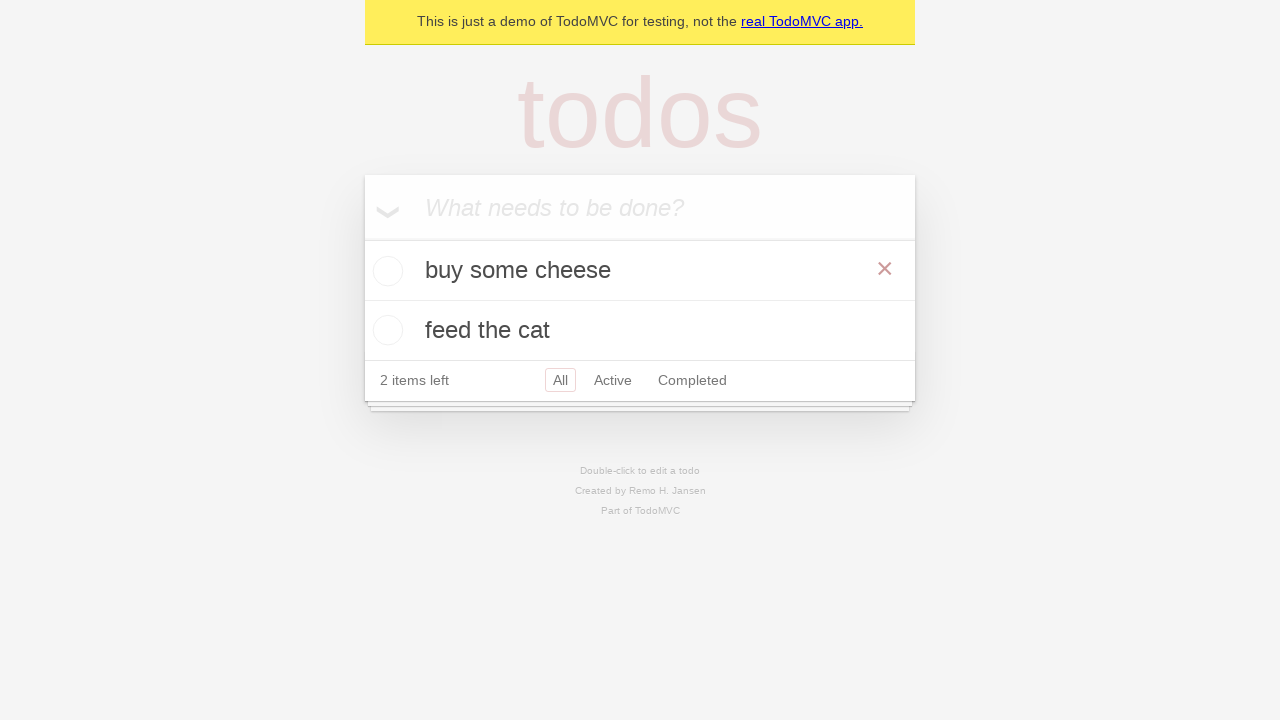